Tests navigation between calculator pages using links and browser navigation methods, then fills an age field on the ideal weight calculator

Starting URL: https://www.calculator.net/bmi-calculator.html

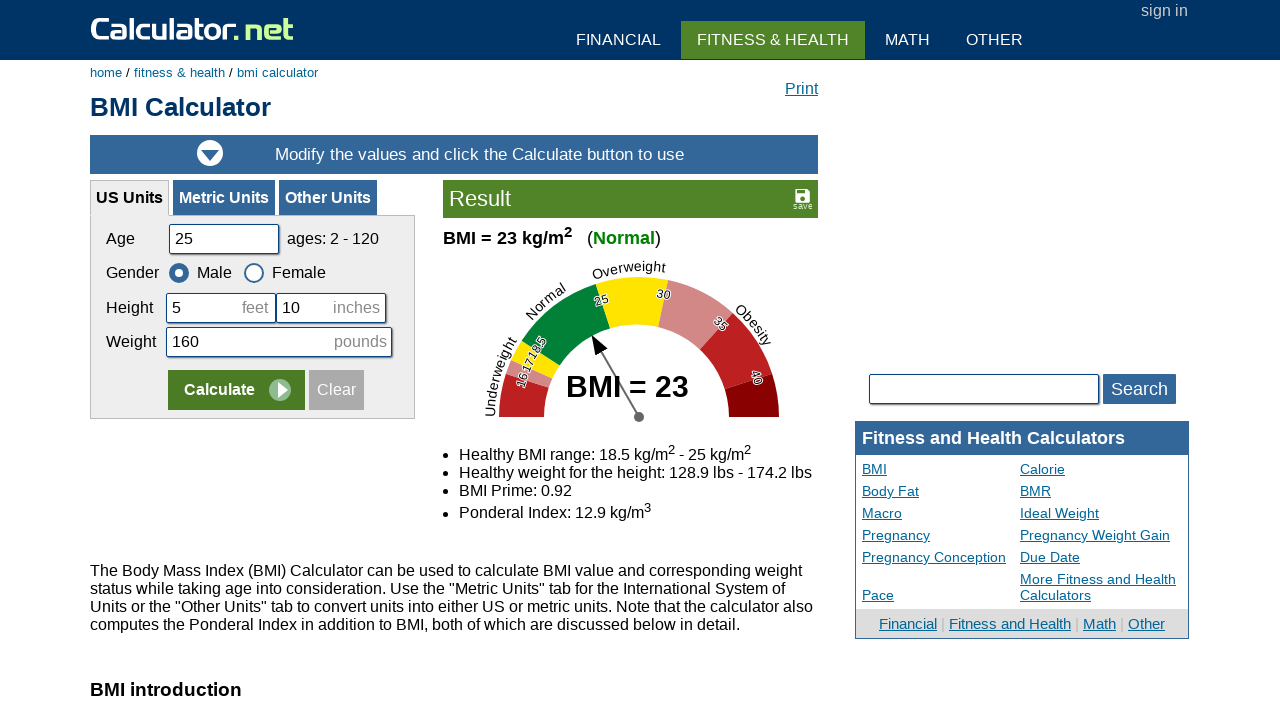

Clicked on Calorie link to navigate to Calorie page at (1099, 469) on text=Calorie
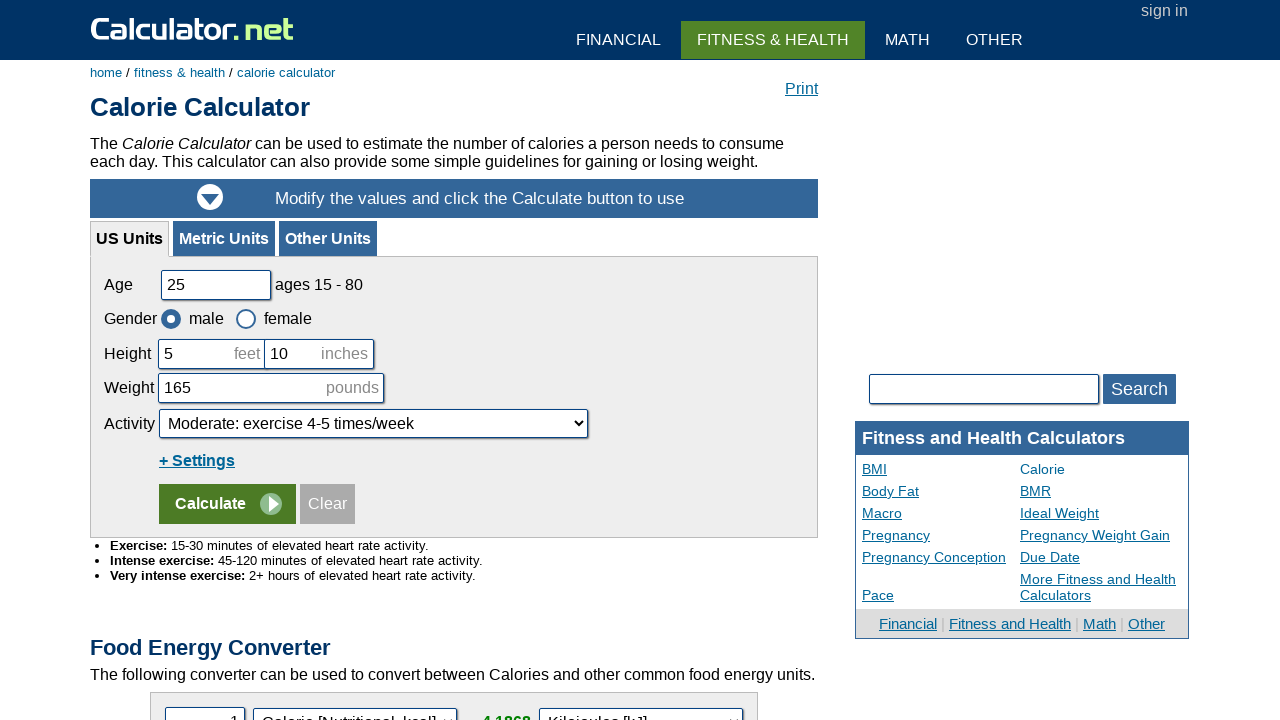

Waited for Calorie page to load
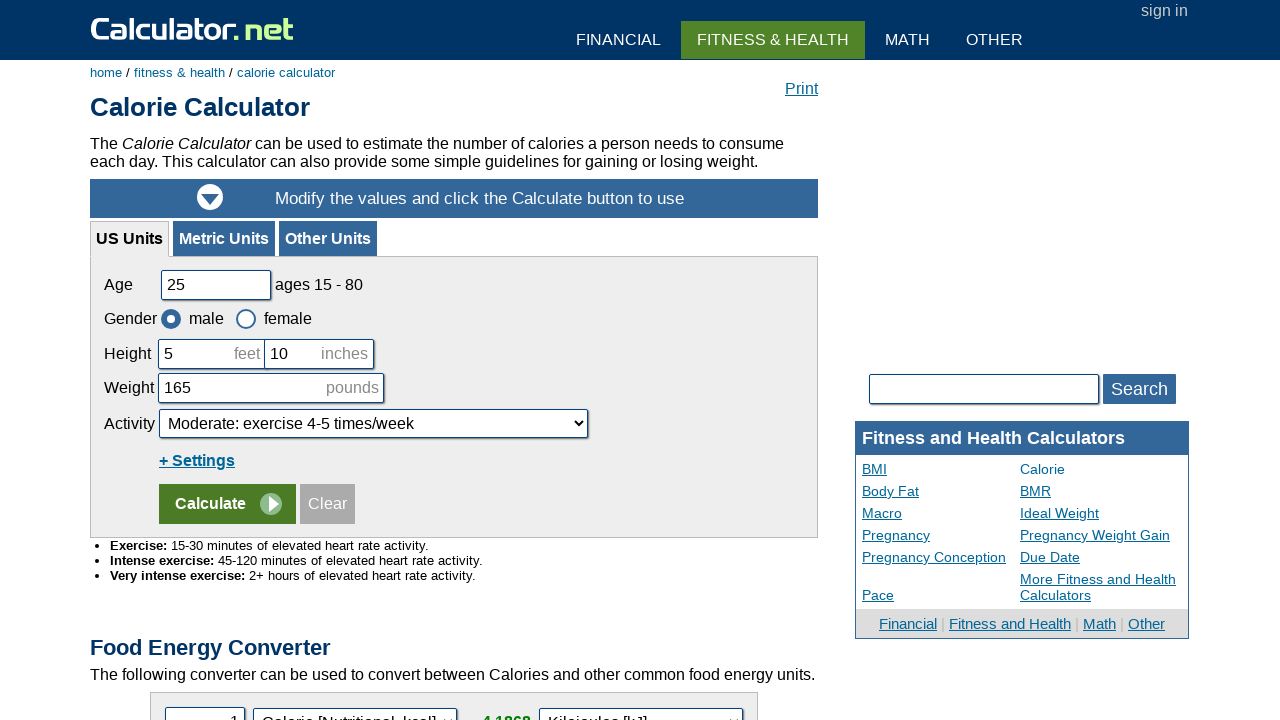

Navigated back to BMI page using browser back button
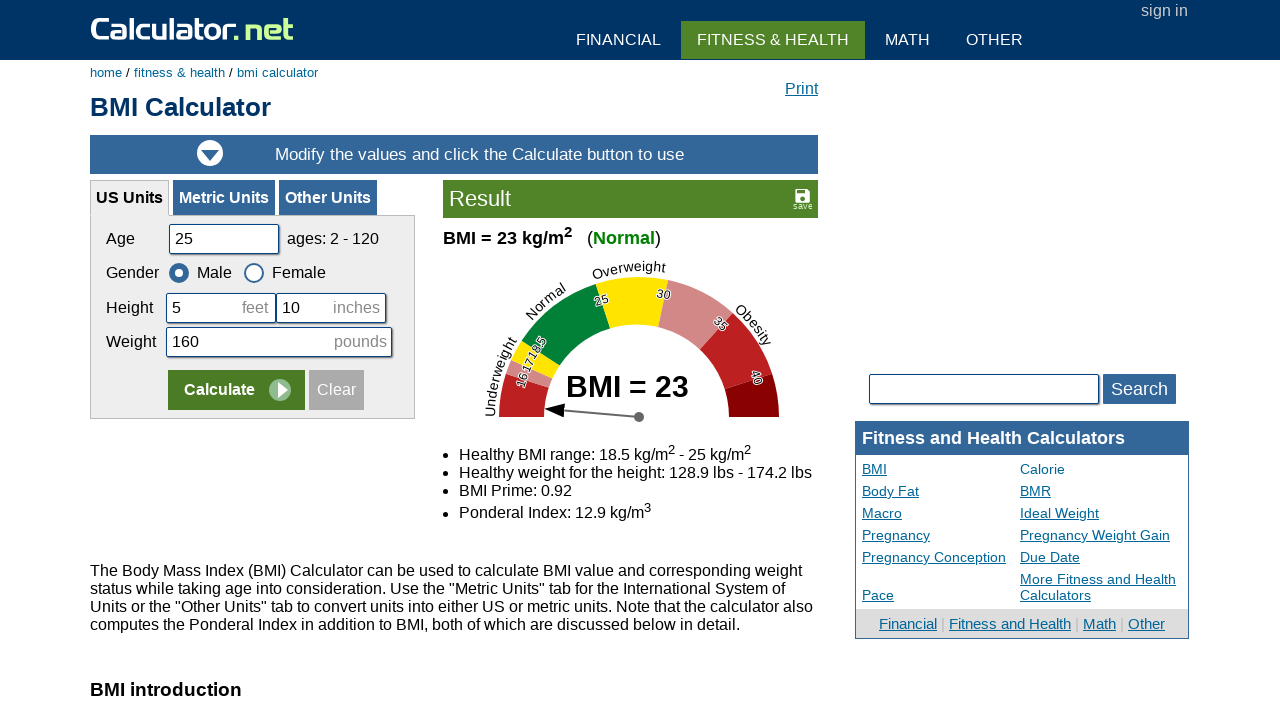

Waited for BMI page to load
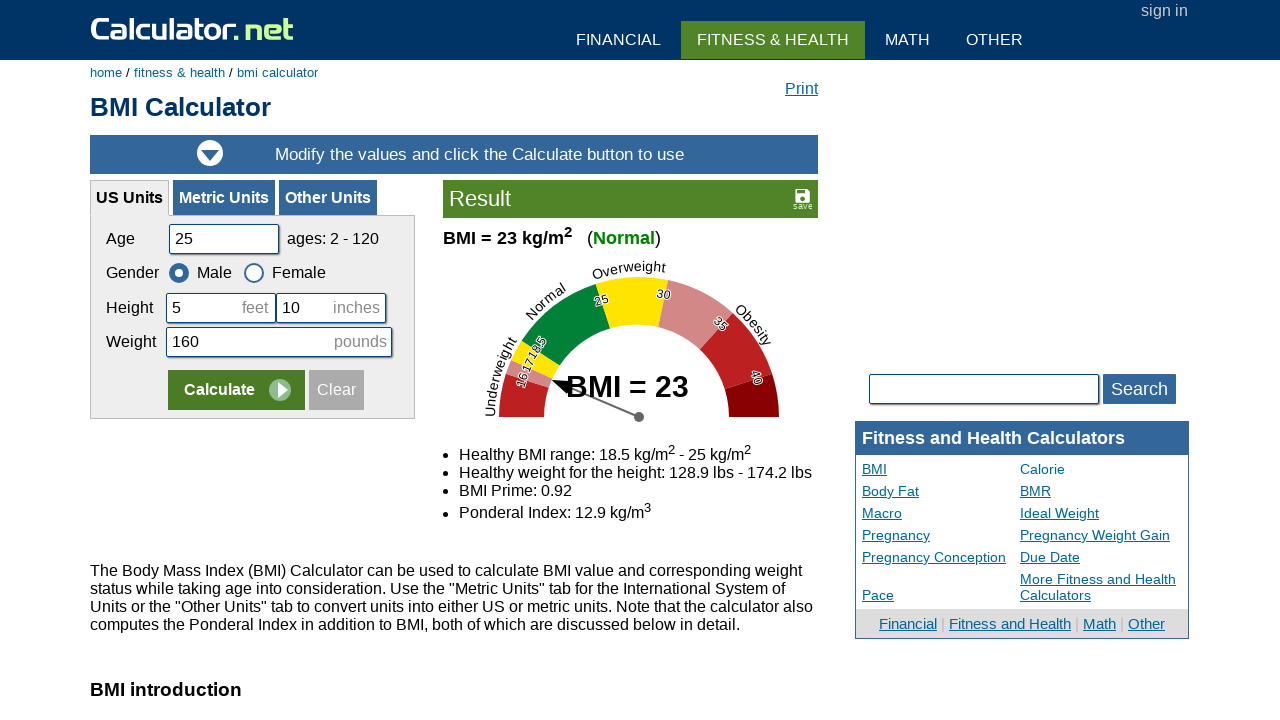

Navigated forward to Calorie page using browser forward button
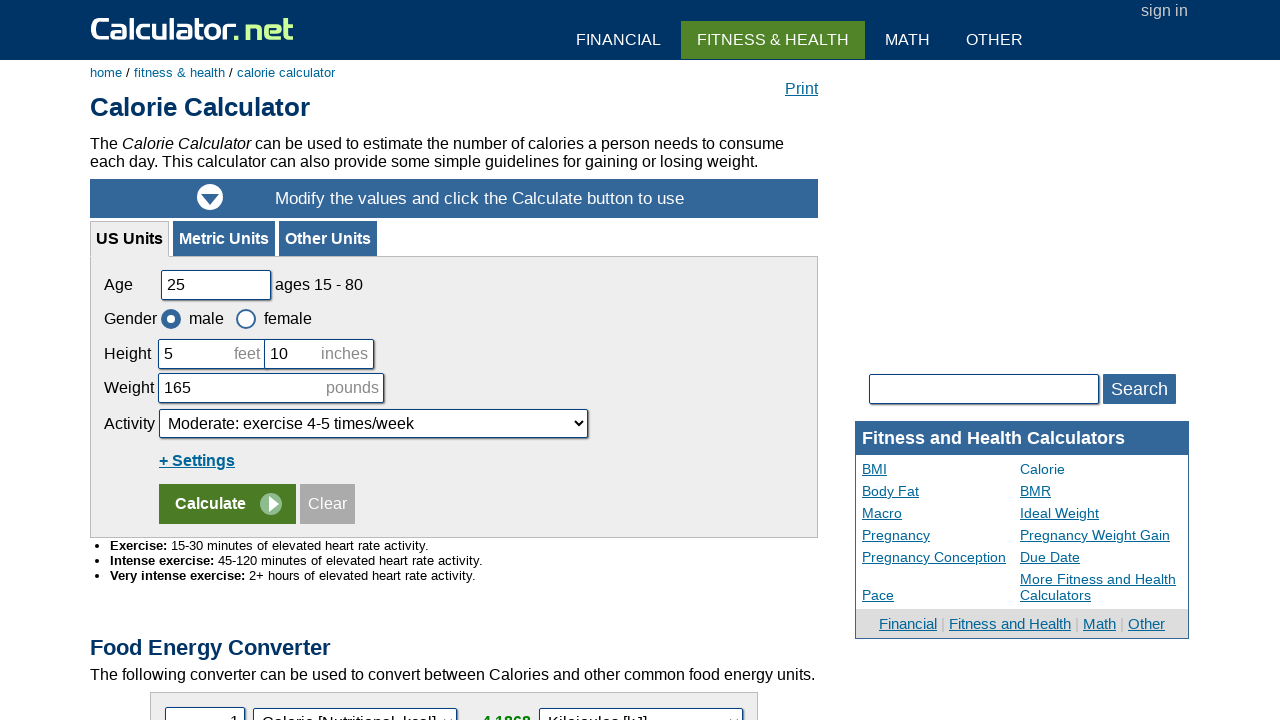

Waited for Calorie page to load again
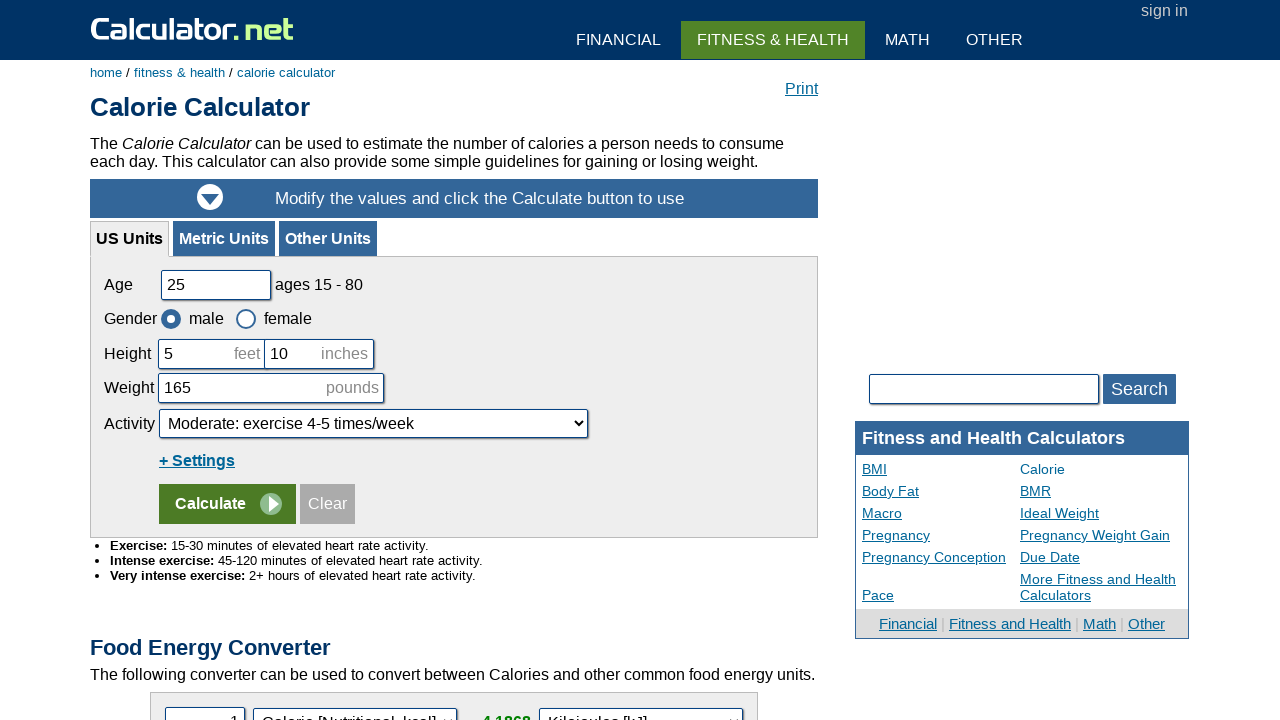

Clicked on link containing 'Weight' text to navigate to Ideal Weight page at (129, 388) on text=/.*Weight.*/
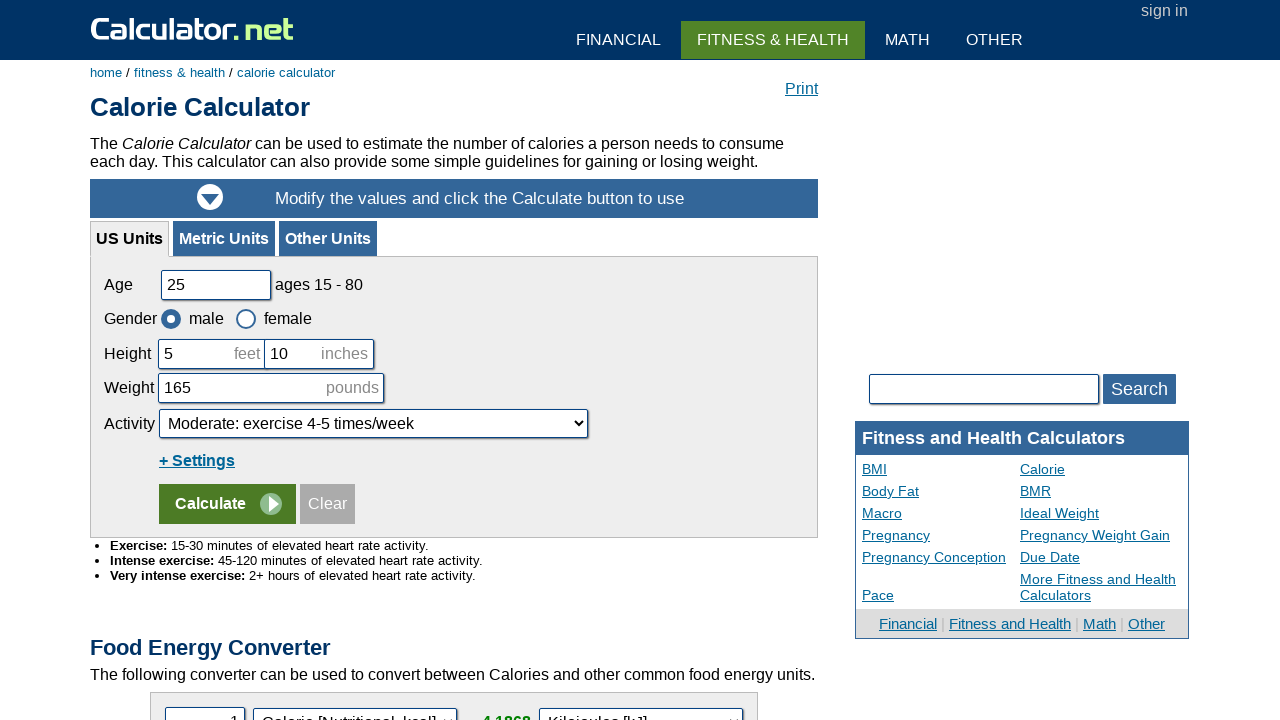

Waited for Ideal Weight page to load
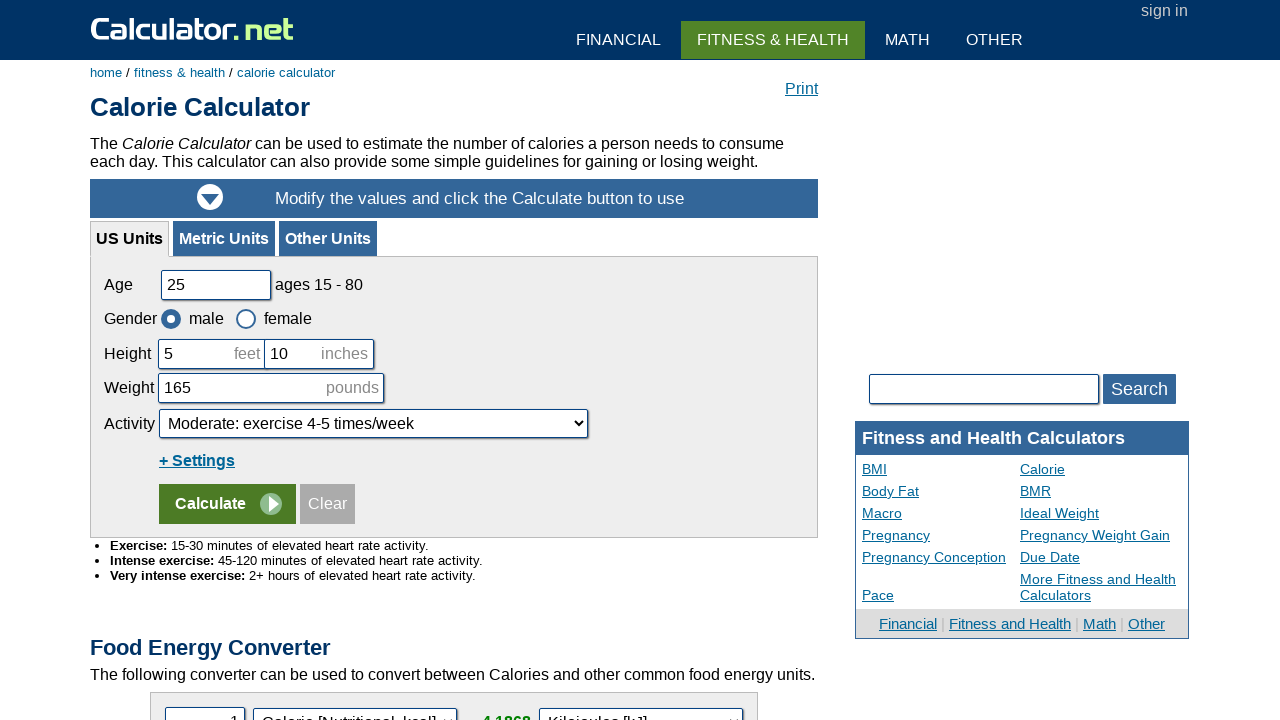

Filled age field with initial value '56' on #cage
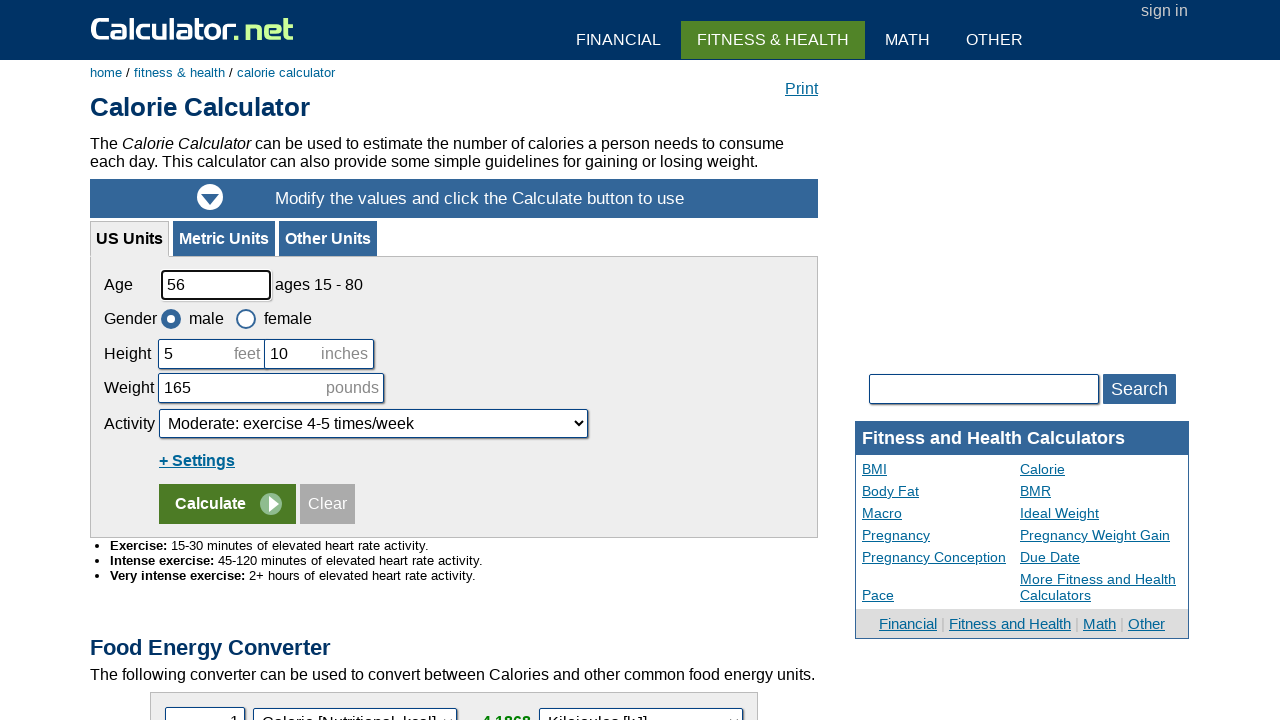

Reloaded the Ideal Weight page
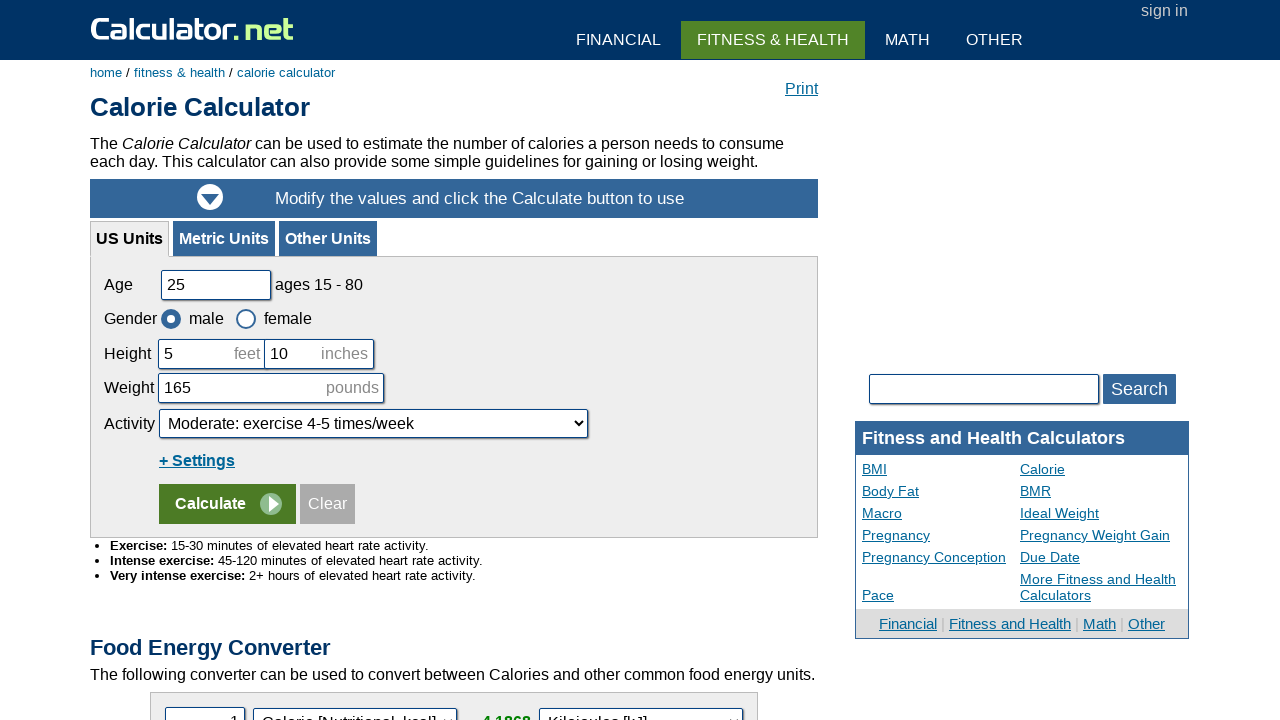

Waited for page reload to complete
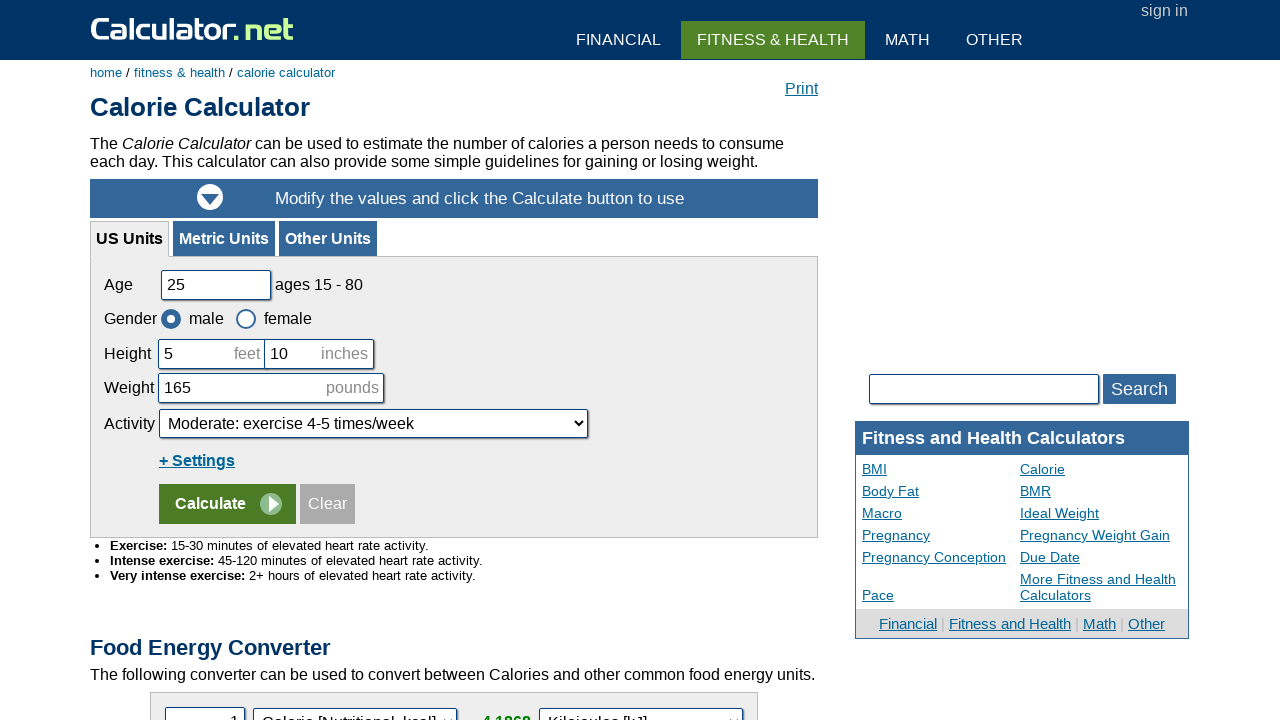

Filled age field with new value '67' after page refresh on #cage
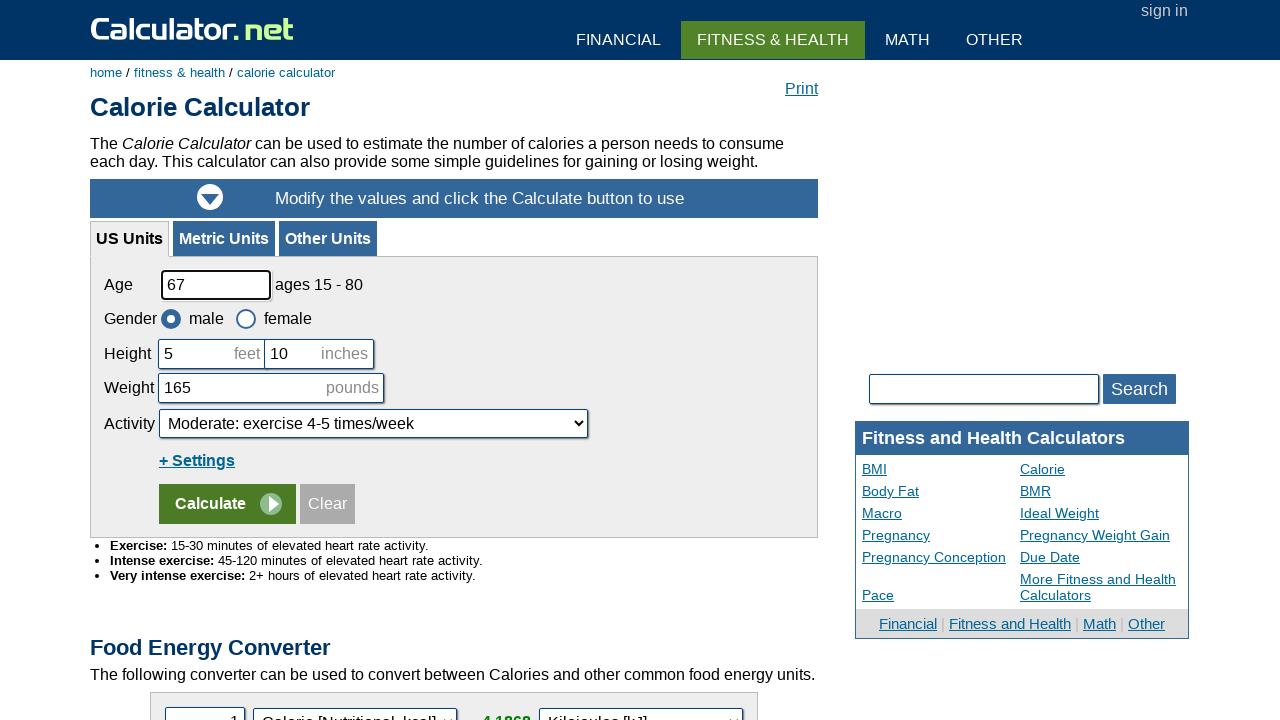

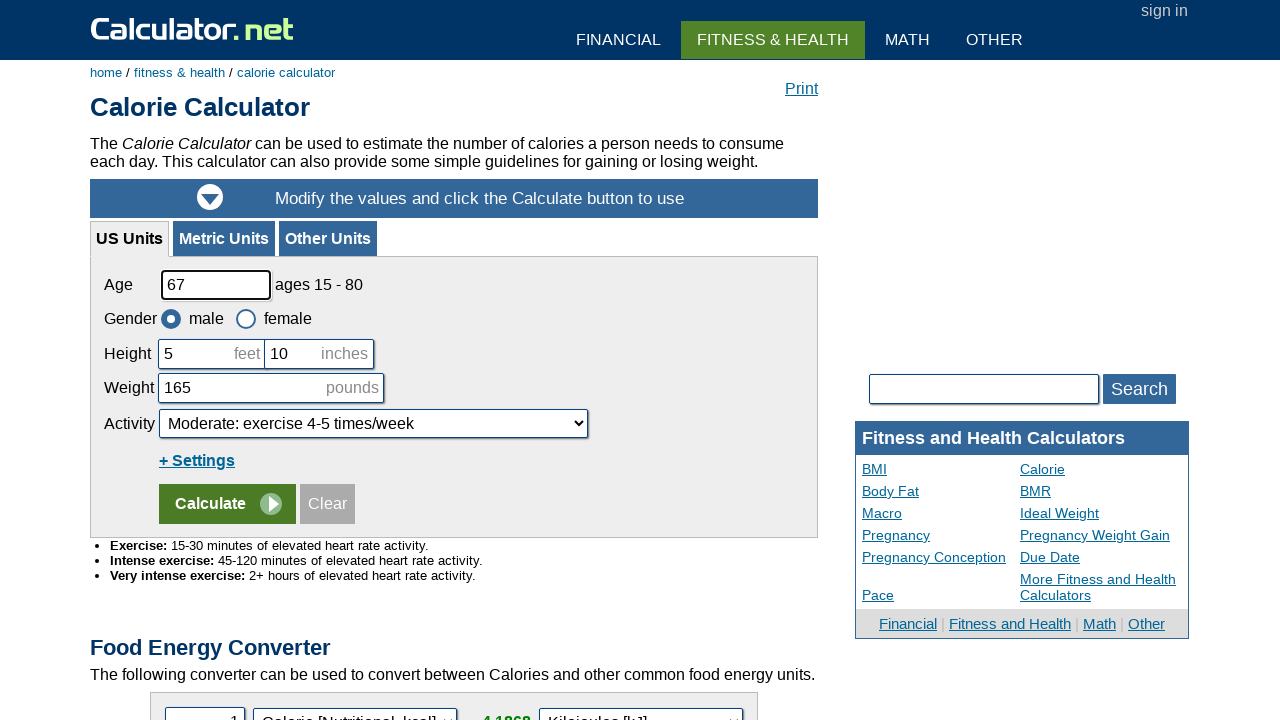